Tests the Vermont Bright Futures childcare provider search by filling in a distance radius and selecting a town from a dropdown, then submitting the search form and verifying results are displayed.

Starting URL: http://www.brightfutures.dcf.state.vt.us/vtcc/reset.do?0Mmr3gjumkz13-SgYEjWekr3%3dxguw3YEa.aU7zaju.xnn.xGOOF-Oq-Gq%2bSS%256UOq%256UhS.0DGgwEkeUs3peYY.wjRszYgwUVm3kmLmkkUs_umUkYAgsUWVjUVm3mWgwkmpwUVm31mLUjsegkz13SG0DqOqGqS0FO_SD

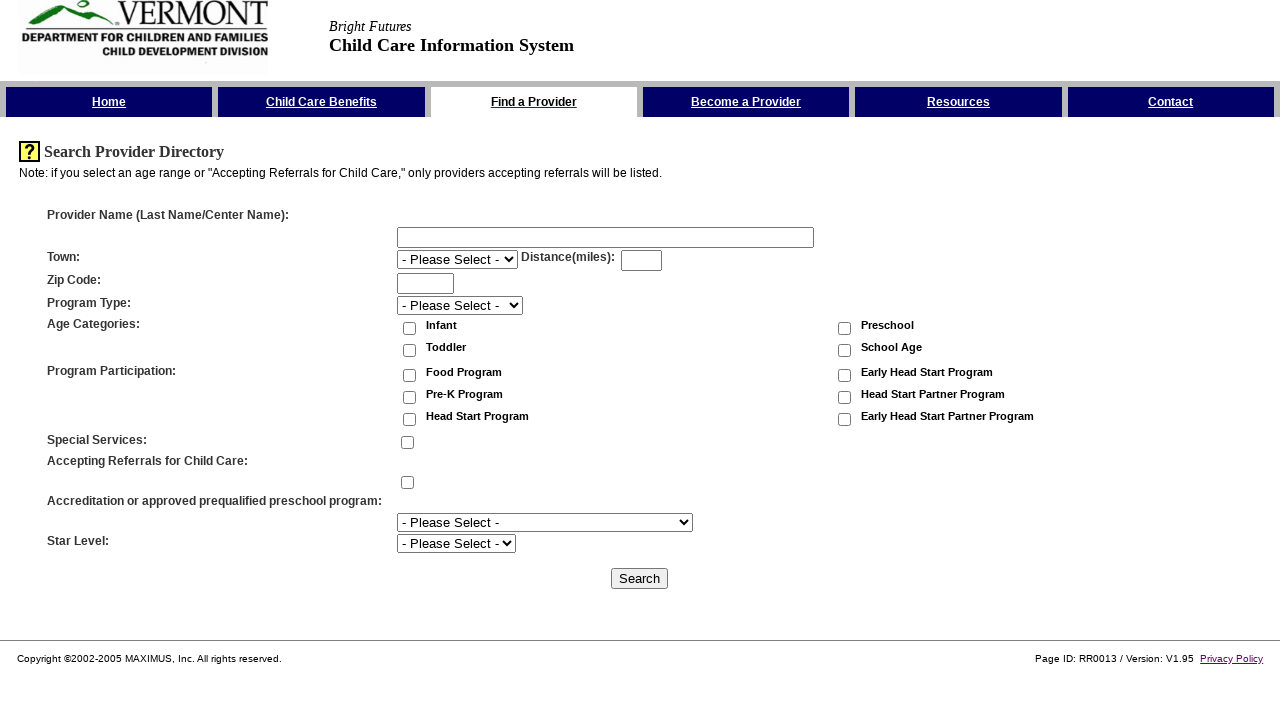

Waited for distance input field to be present
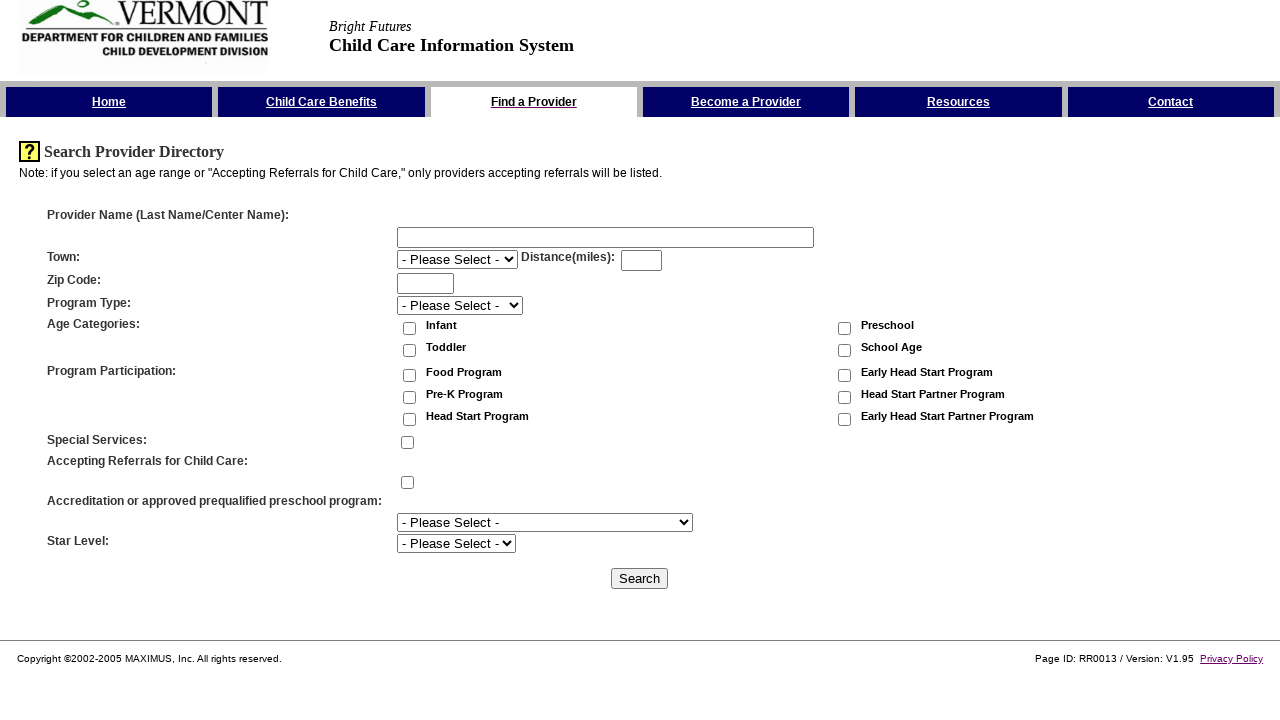

Filled distance field with '30' on #field_distance3
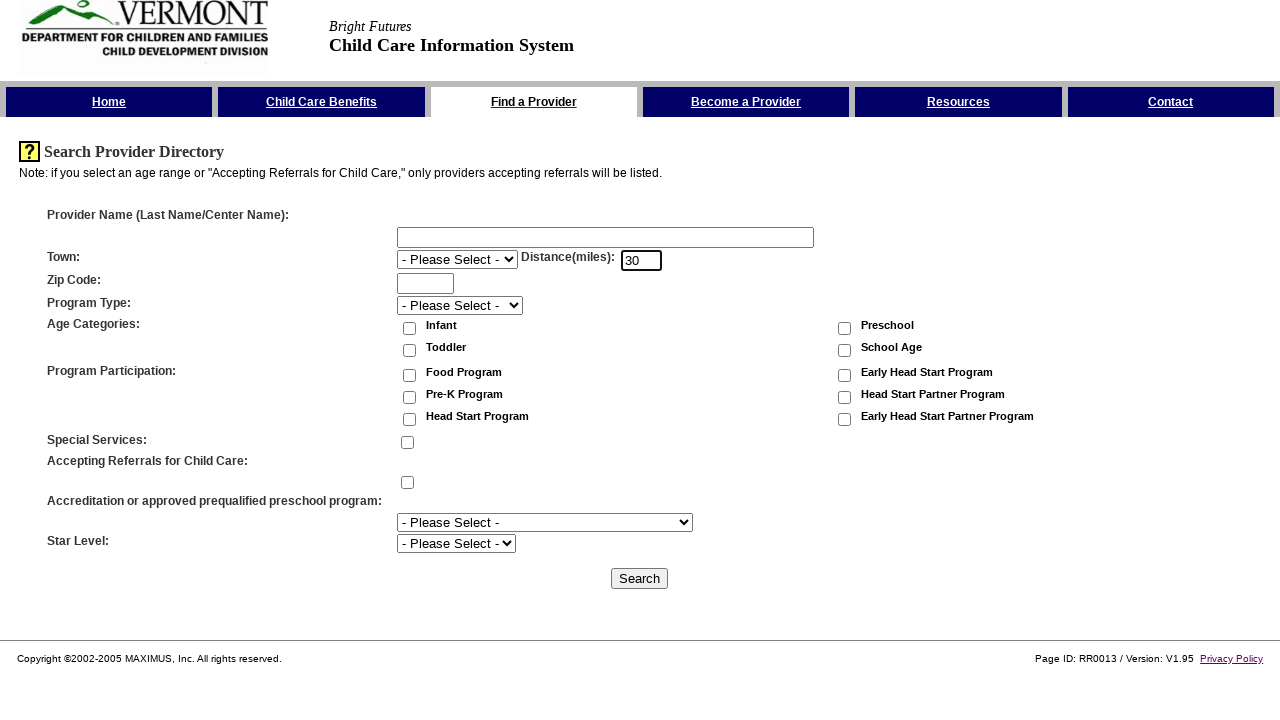

Selected 'East Montpelier' from town dropdown on #field_town3
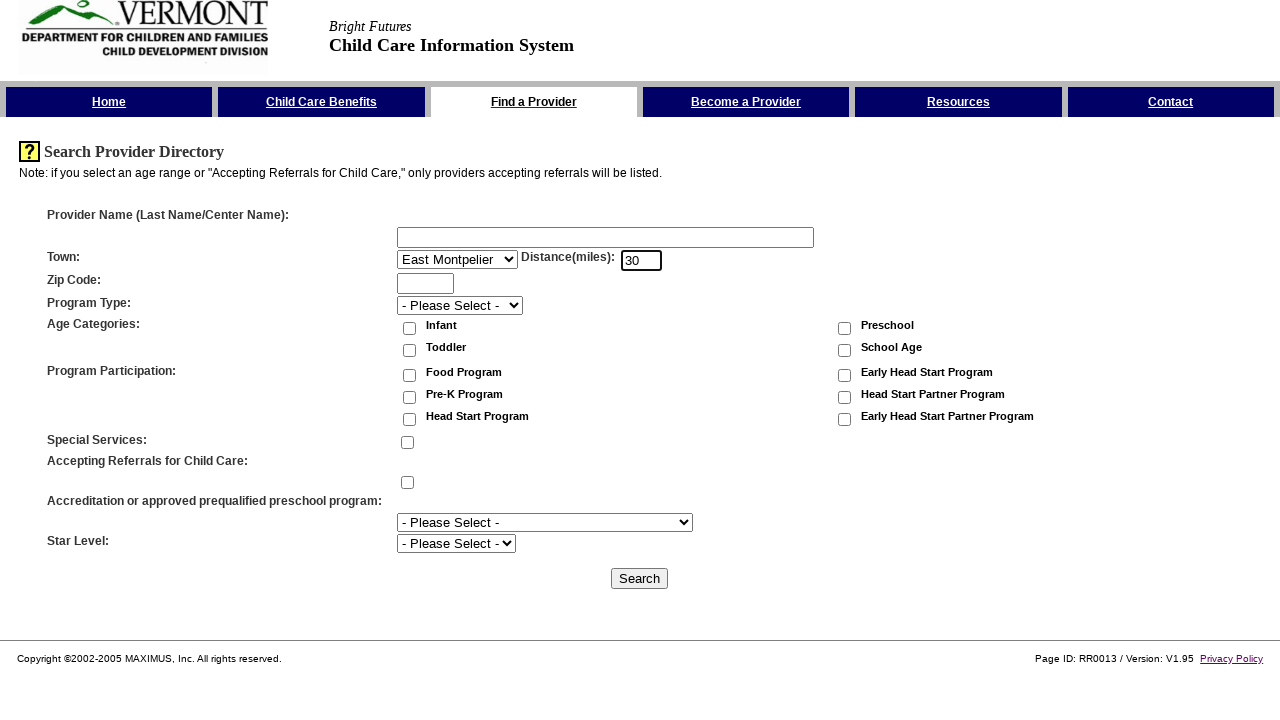

Clicked Search button to submit form at (640, 578) on input[type='submit'][value='Search']
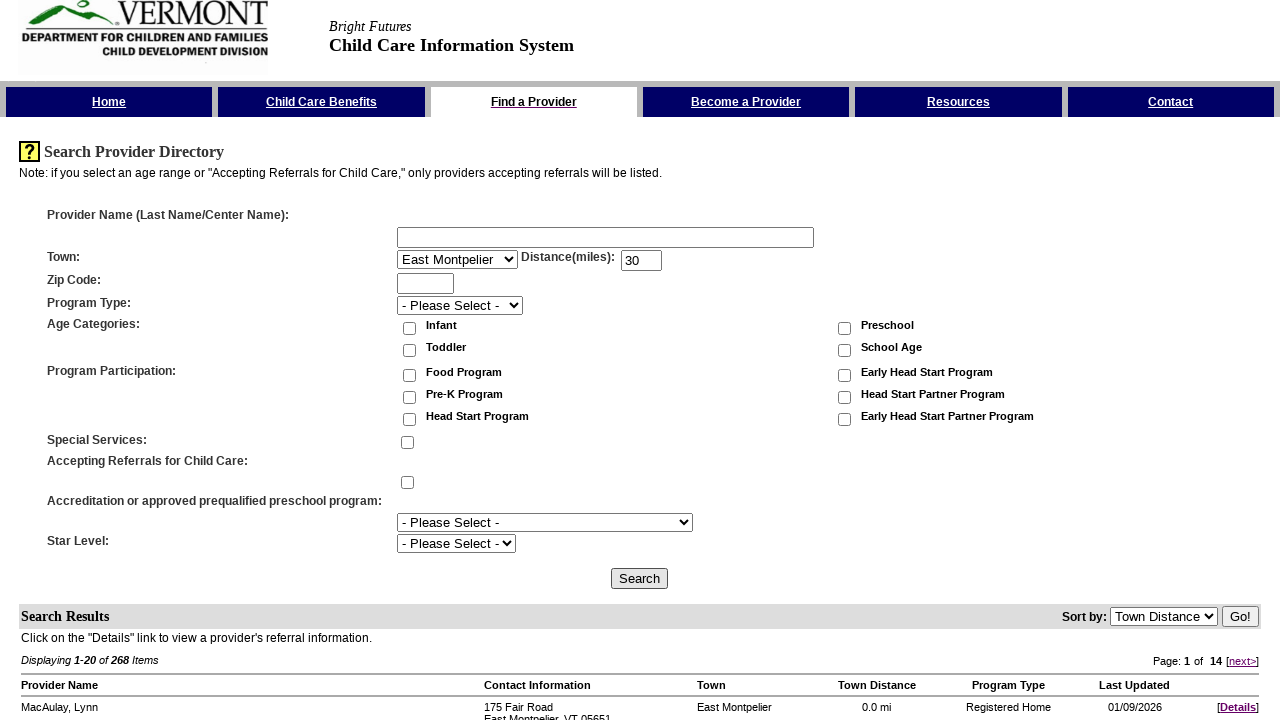

Search results loaded successfully with Details links displayed
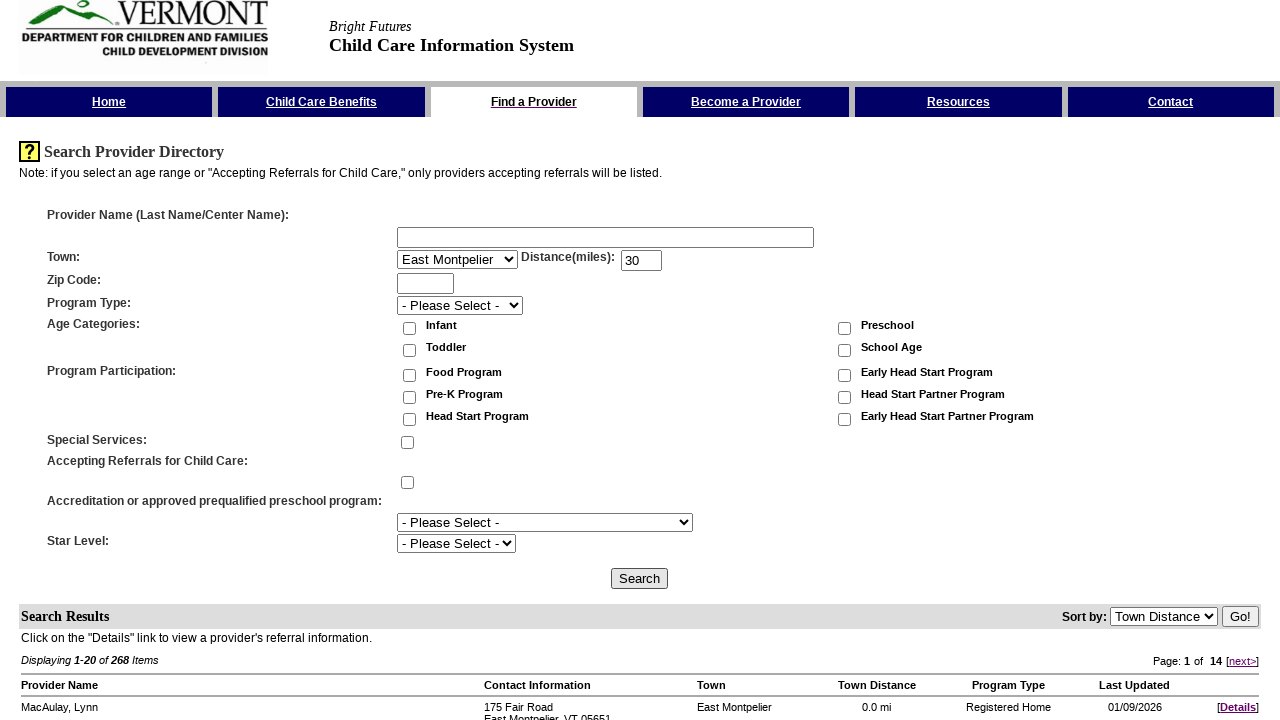

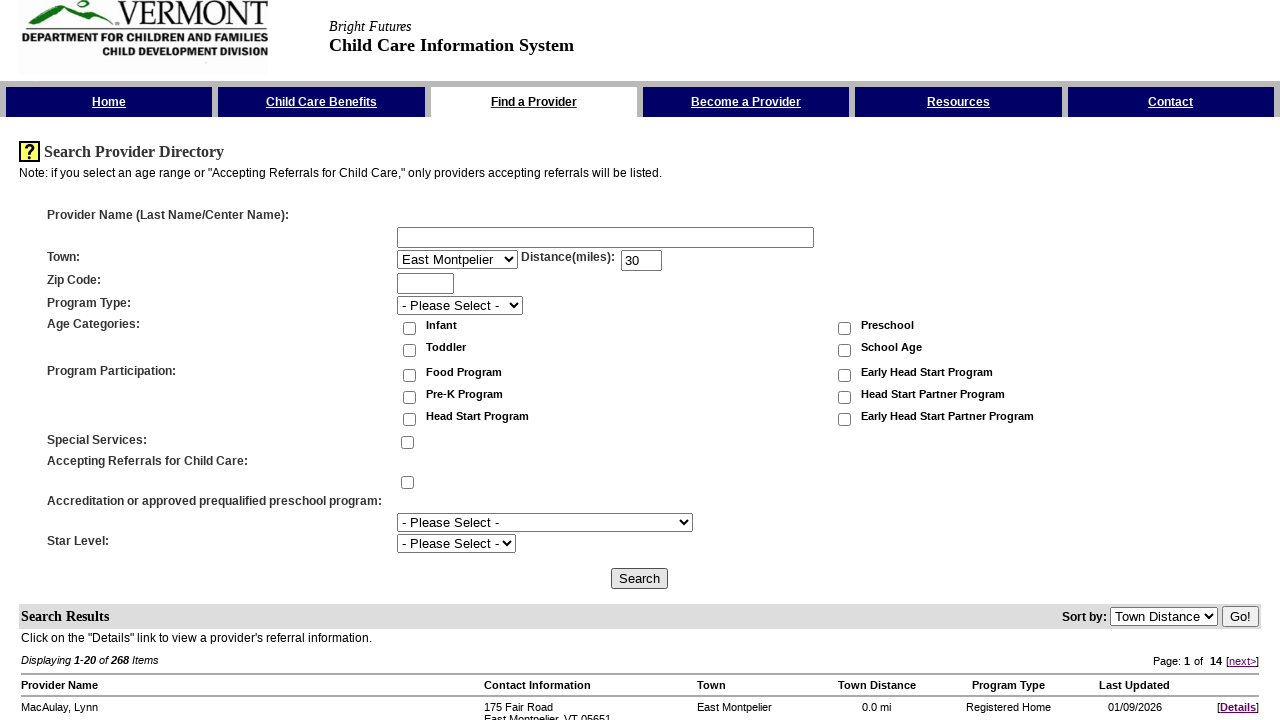